Tests page refresh functionality and verifies title remains consistent

Starting URL: http://www.ynet.co.il

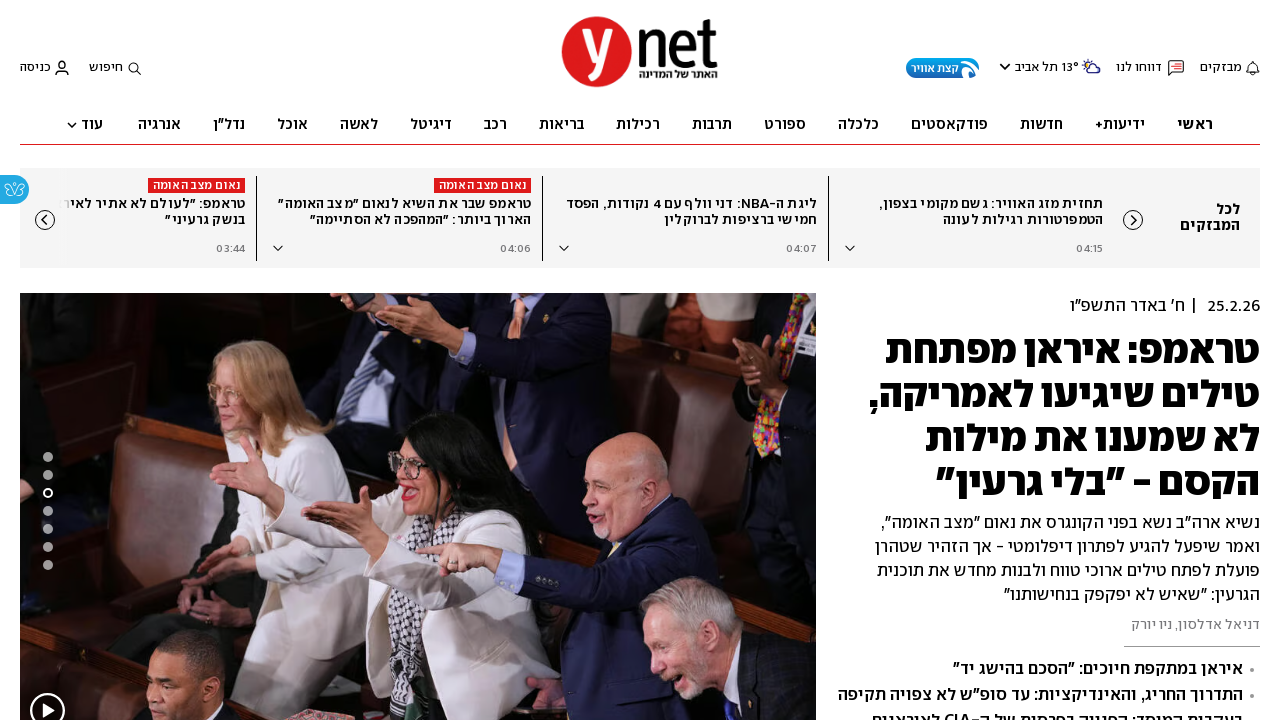

Retrieved initial page title
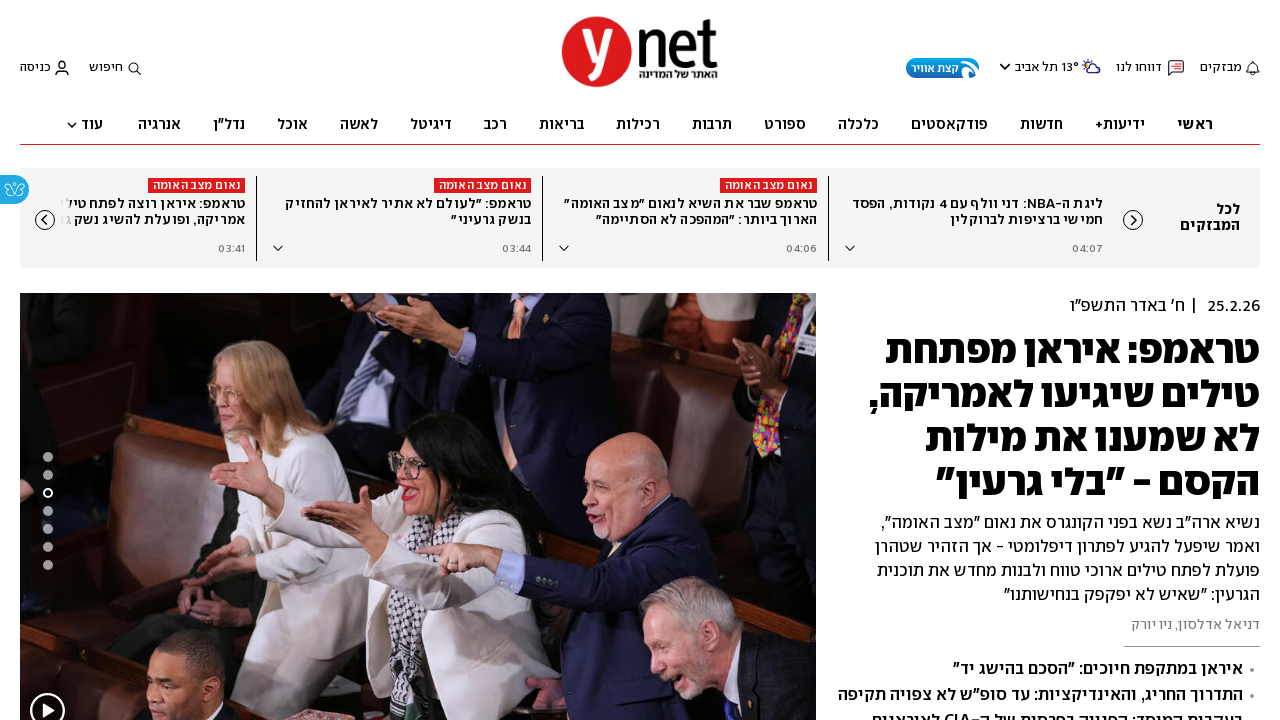

Reloaded the page
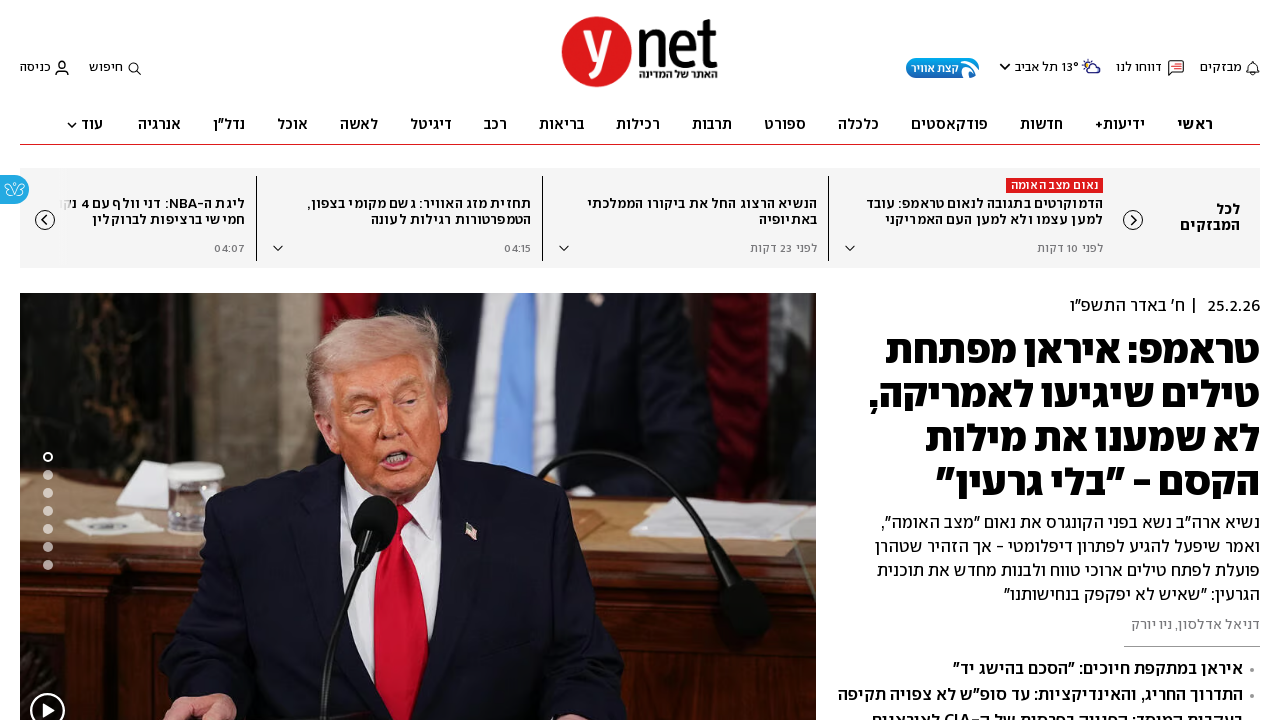

Retrieved page title after refresh
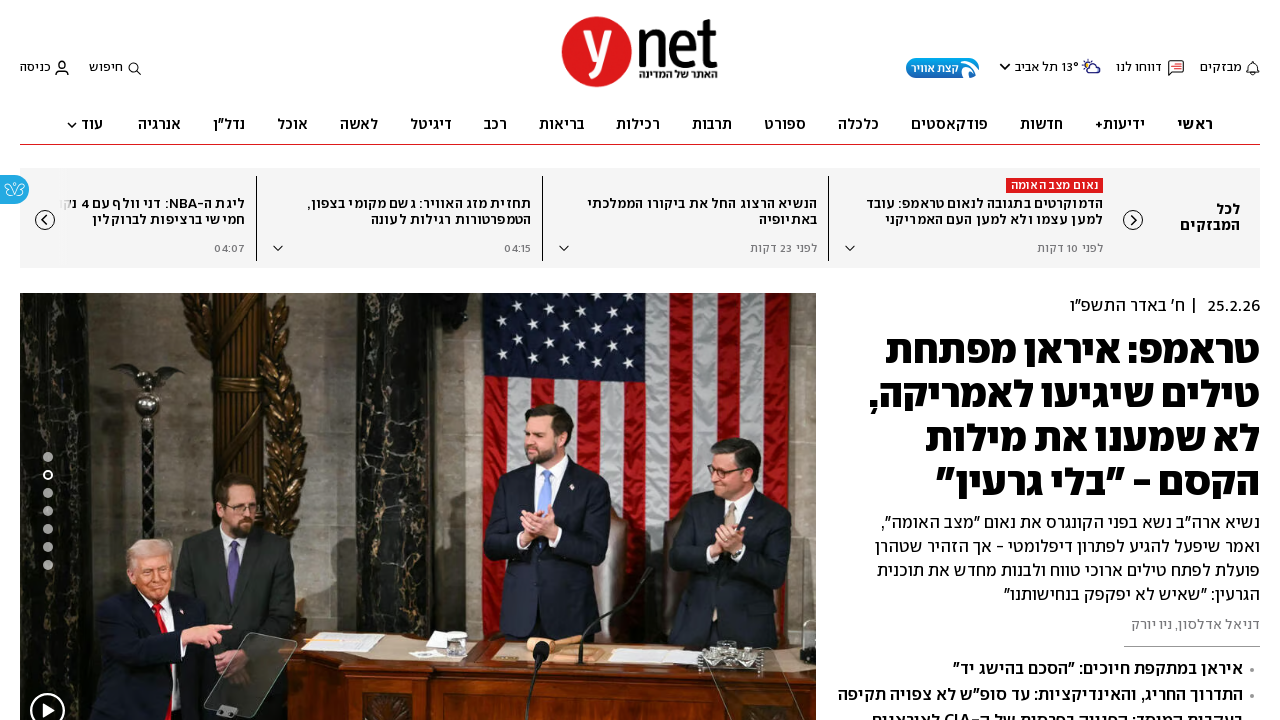

Verified that page title remained consistent after refresh
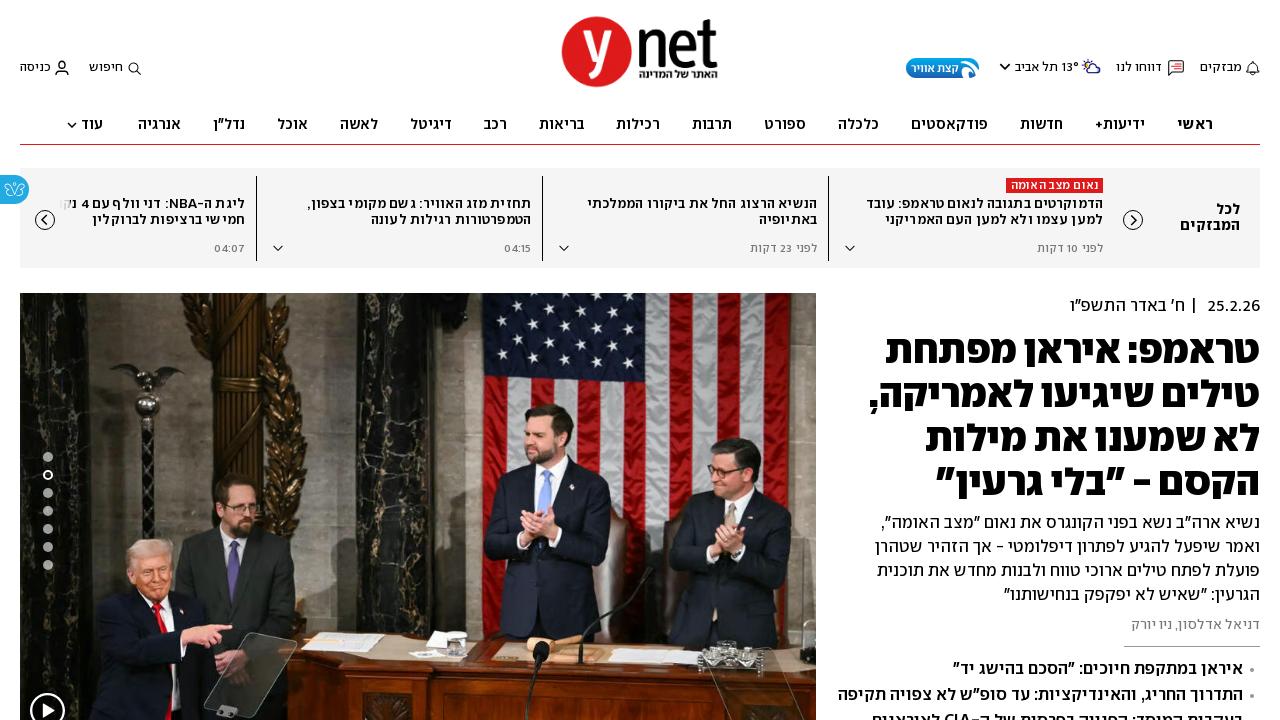

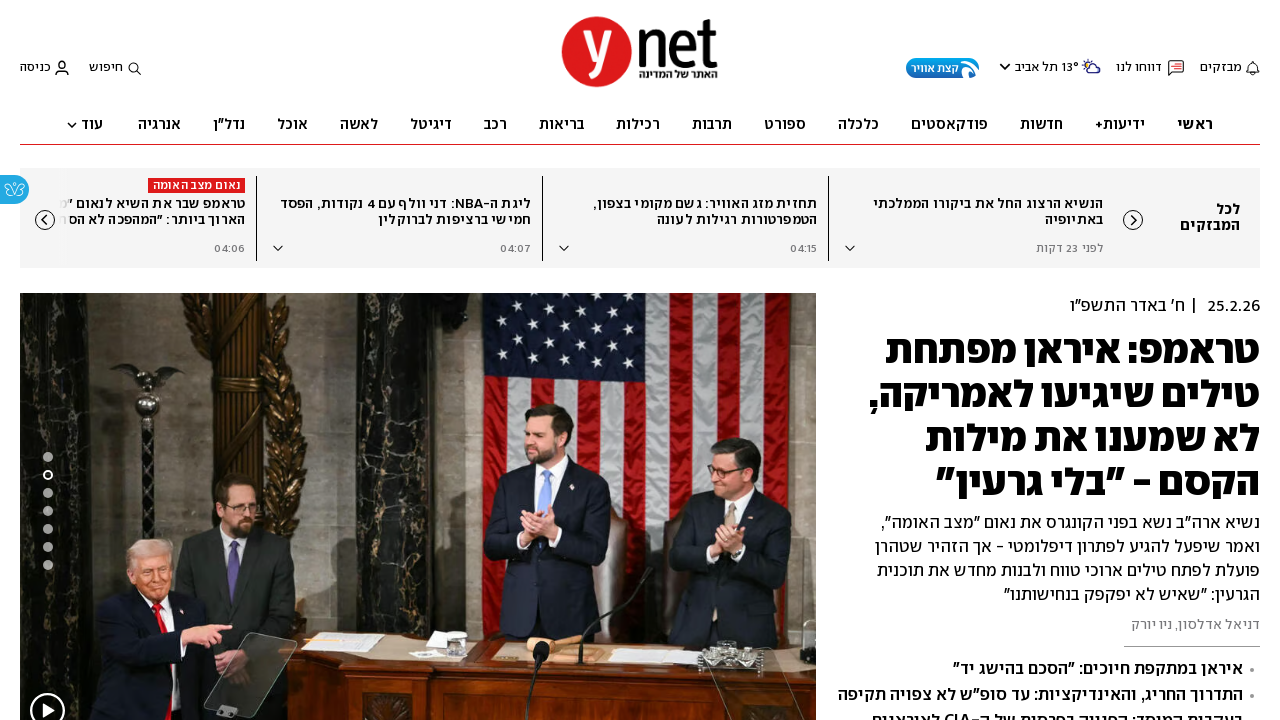